Tests slider functionality by locating a slider element and dragging it horizontally by 200 pixels to change its value.

Starting URL: https://demo.automationtesting.in/Slider.html

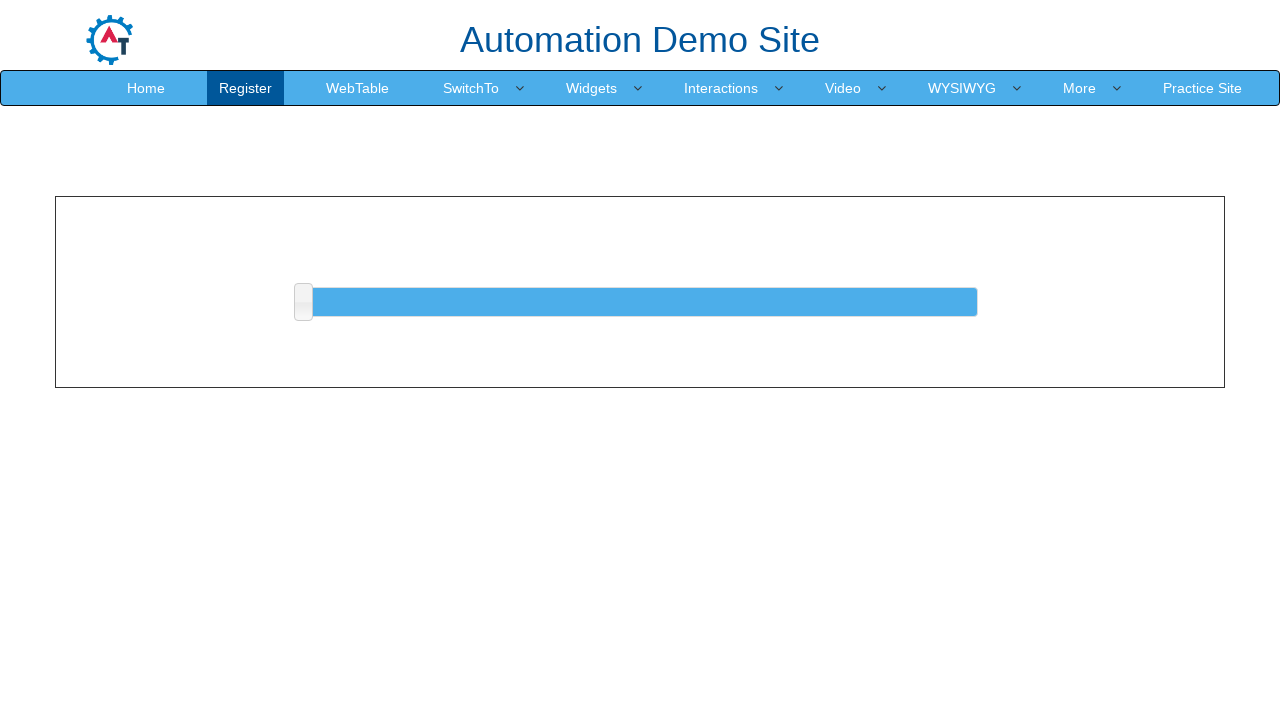

Slider element became visible
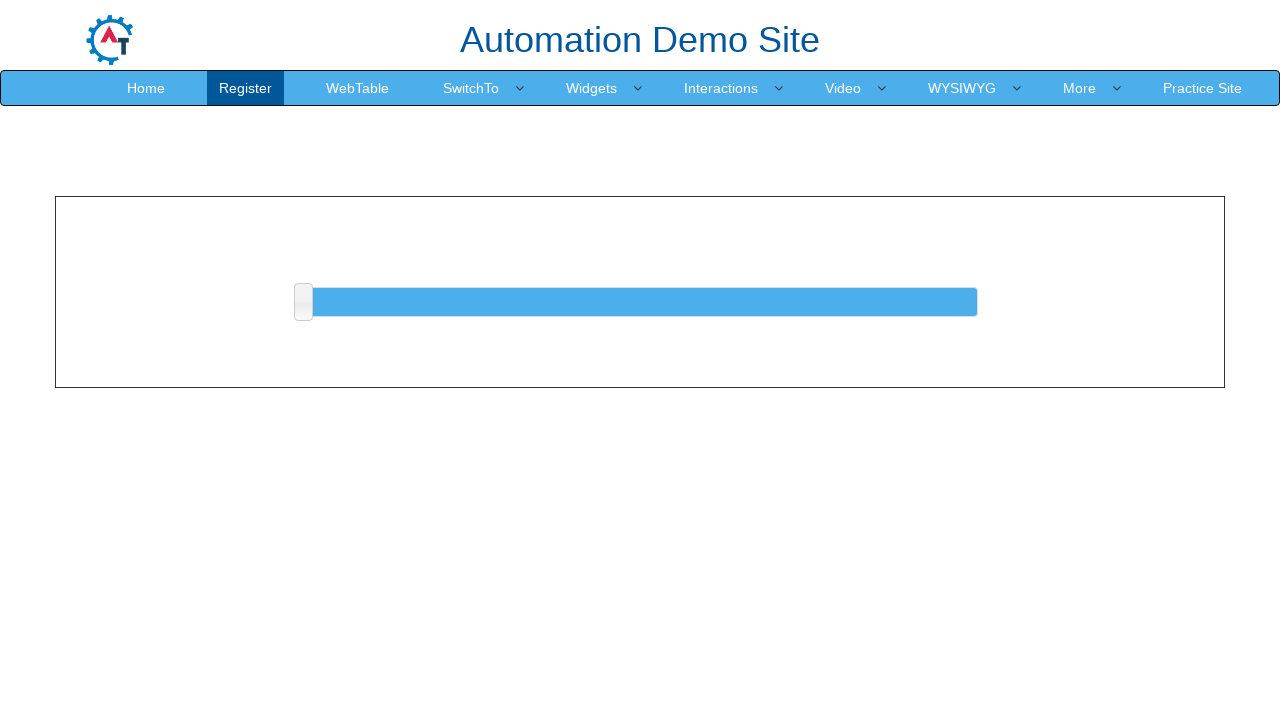

Retrieved bounding box of slider handle
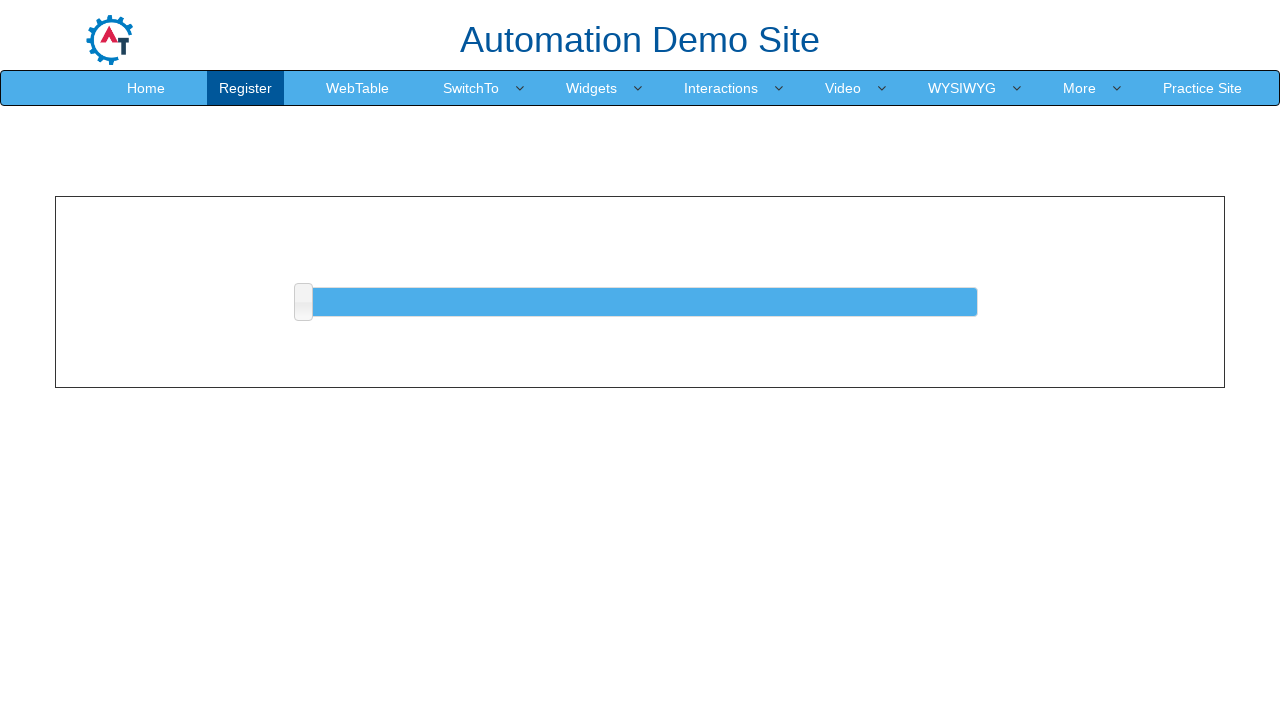

Moved mouse to center of slider handle at (303, 302)
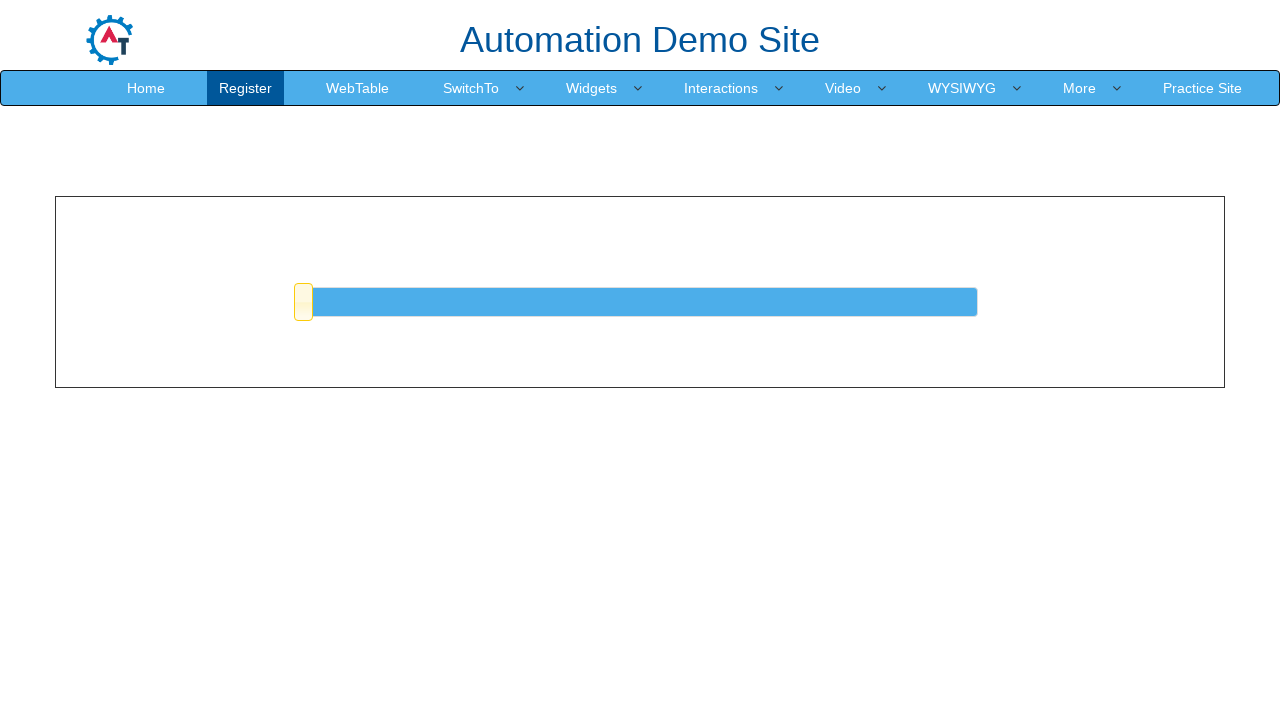

Pressed mouse button down on slider handle at (303, 302)
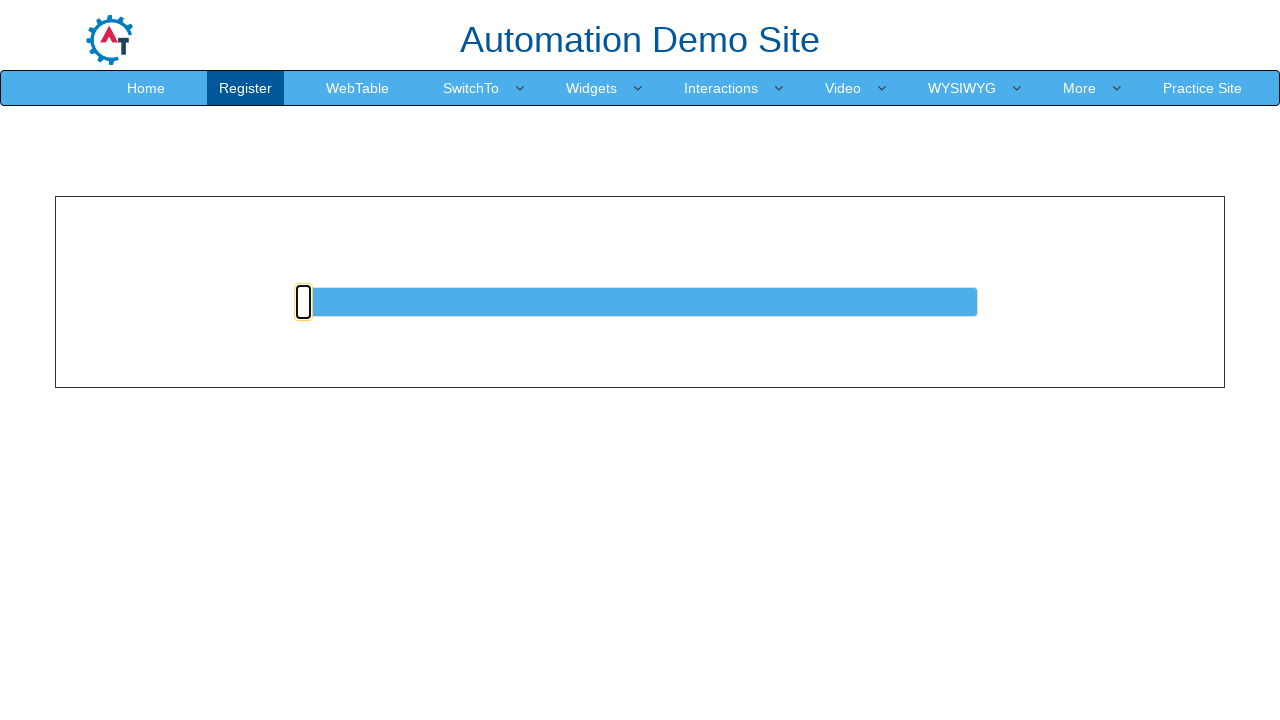

Dragged slider handle 200 pixels to the right at (503, 302)
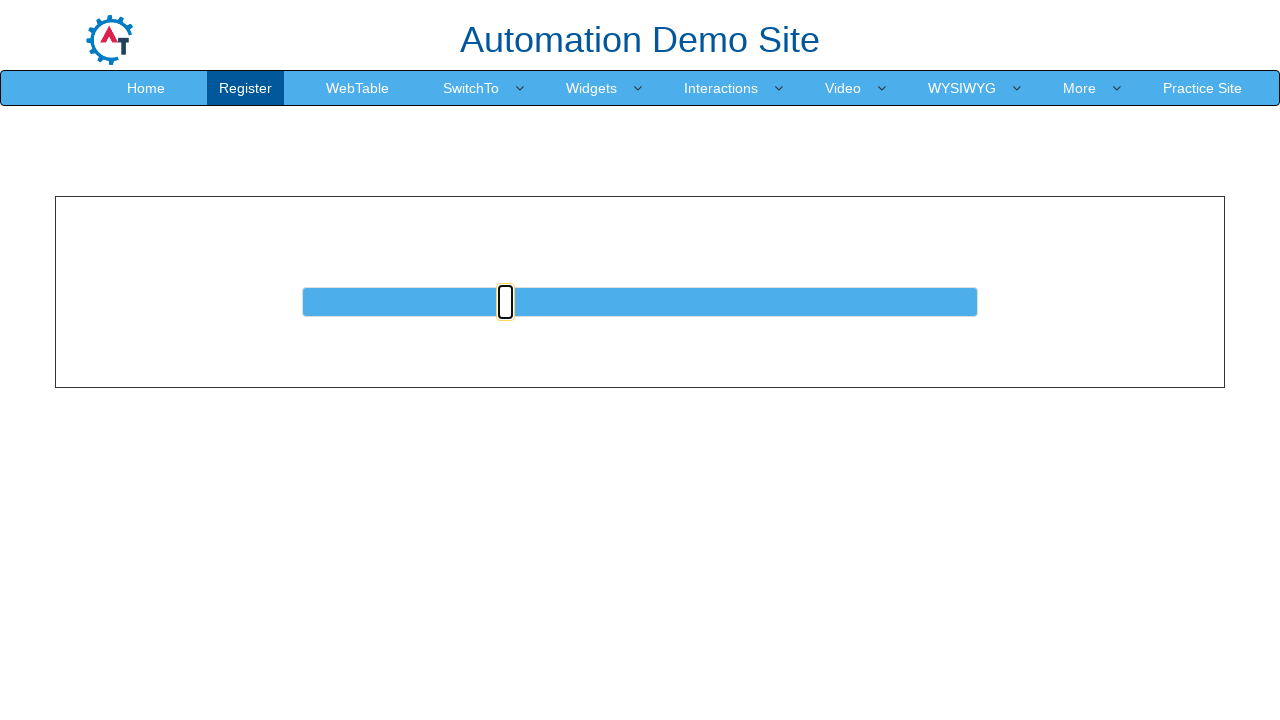

Released mouse button to complete slider drag at (503, 302)
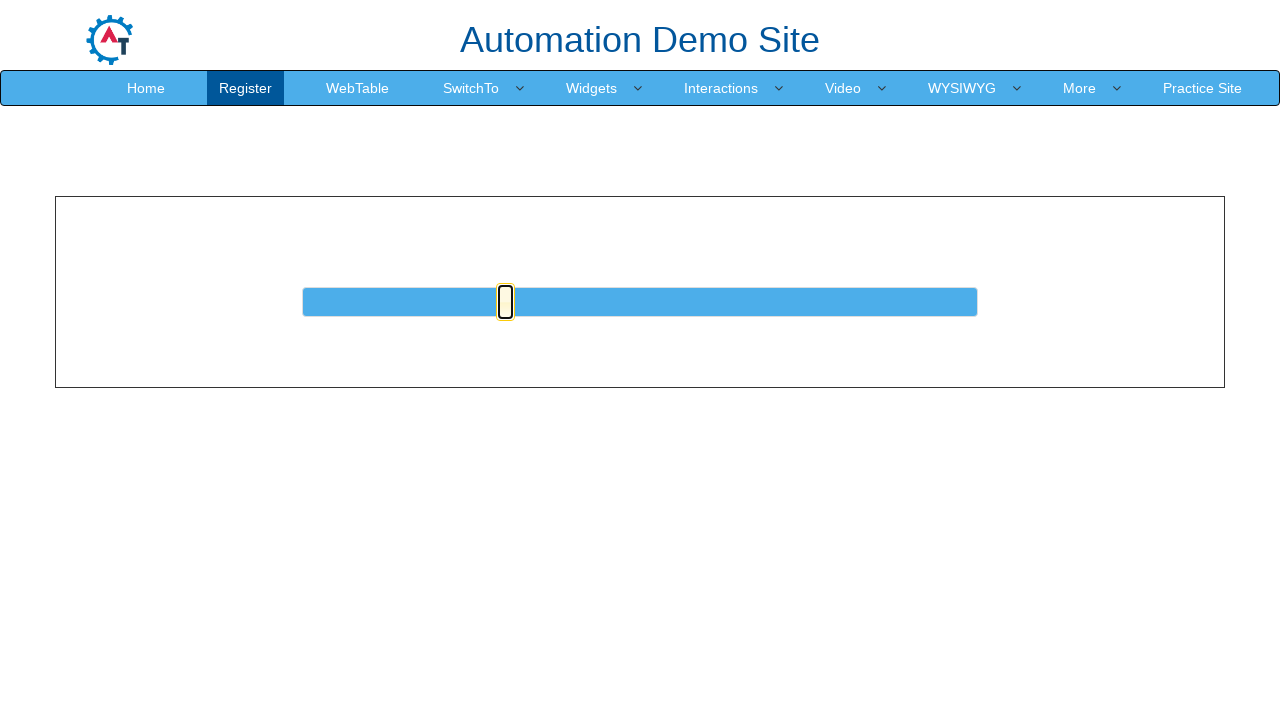

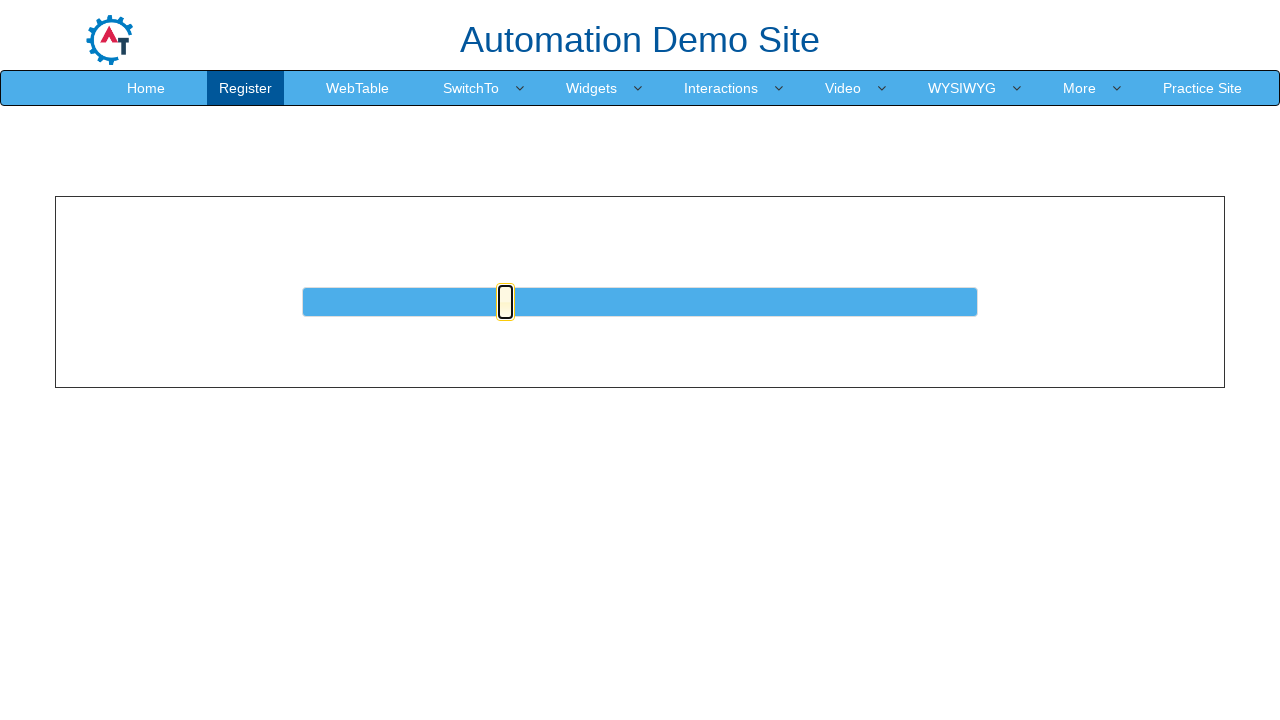